Tests a switch component by ensuring it displays "false" state - clicks the switch if not already set to false, then verifies the current value label shows "false"

Starting URL: https://test-with-me-app.vercel.app/learning/web-elements/components/switch

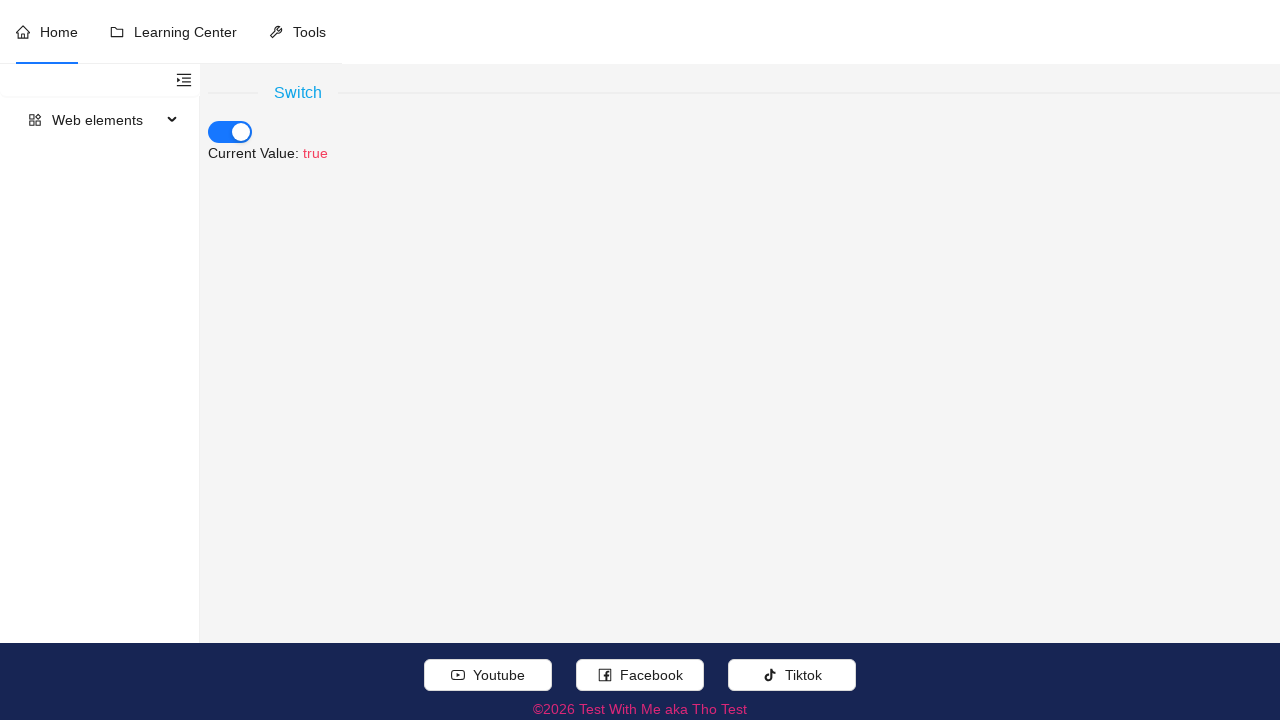

Identified switch button element using XPath
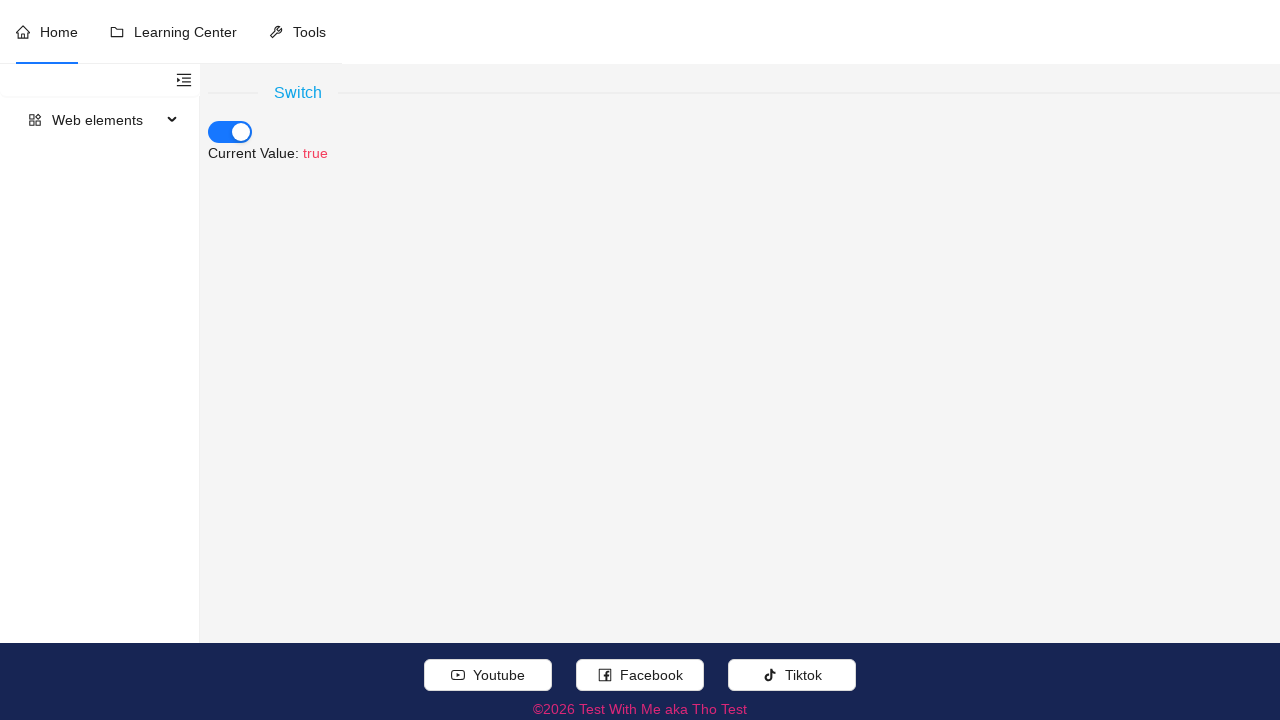

Retrieved switch aria-checked attribute: true
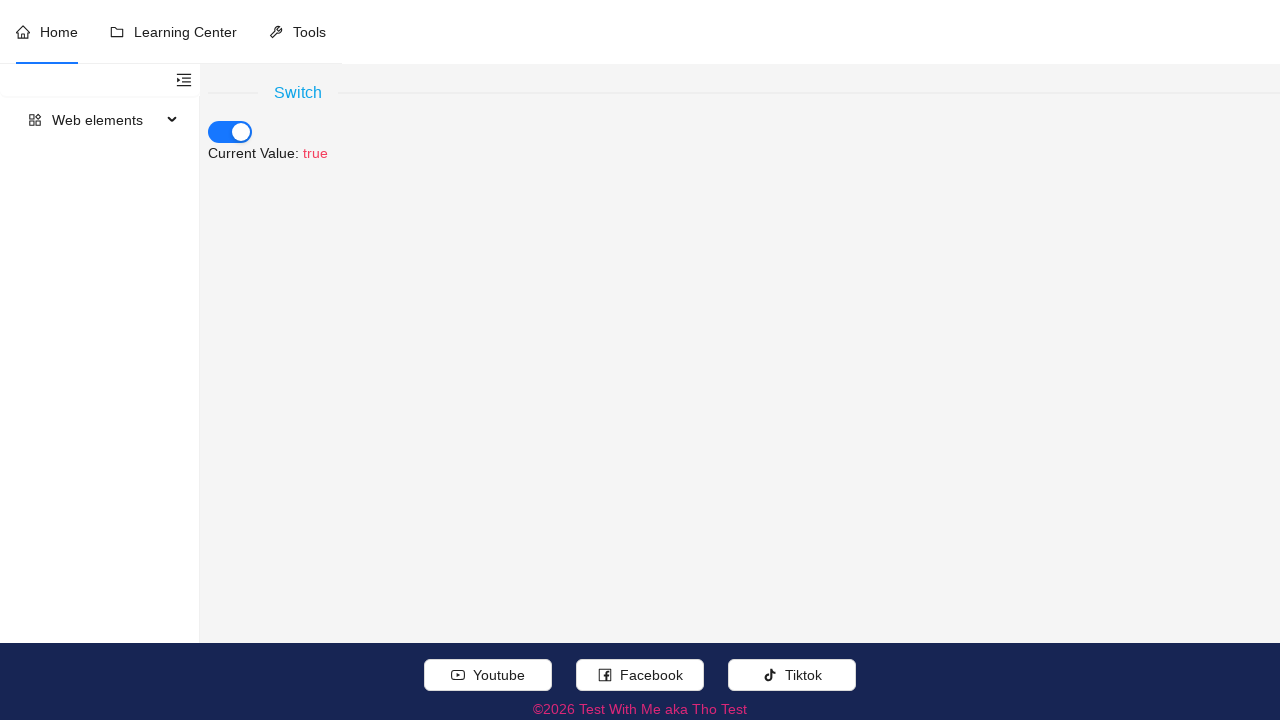

Clicked switch button to set it to false at (230, 132) on //button[@role='switch']
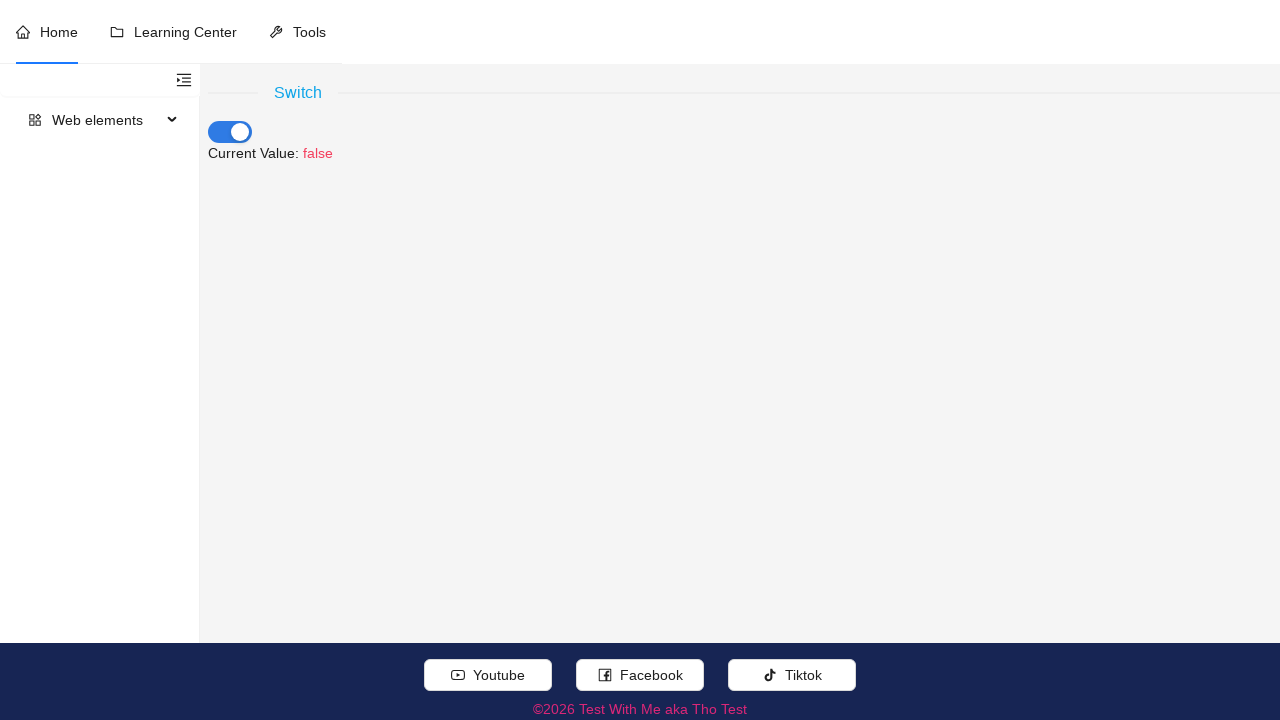

Verified that current value label displays 'Current Value: false'
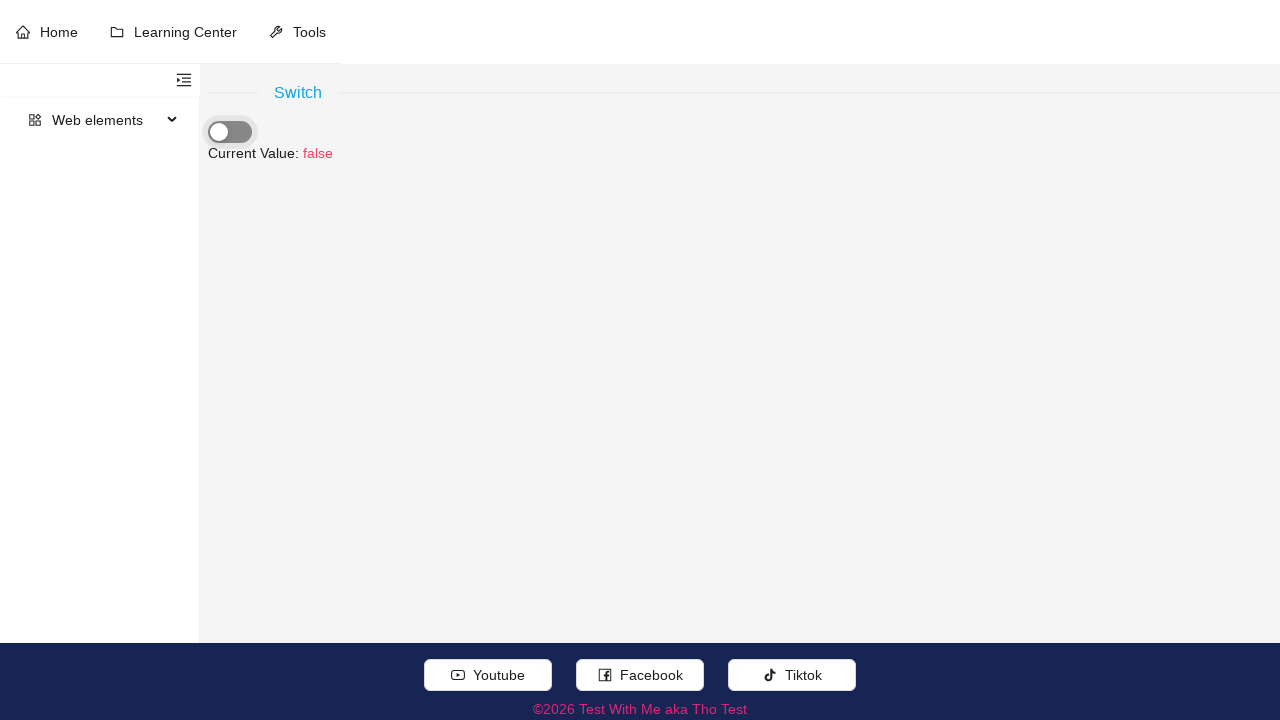

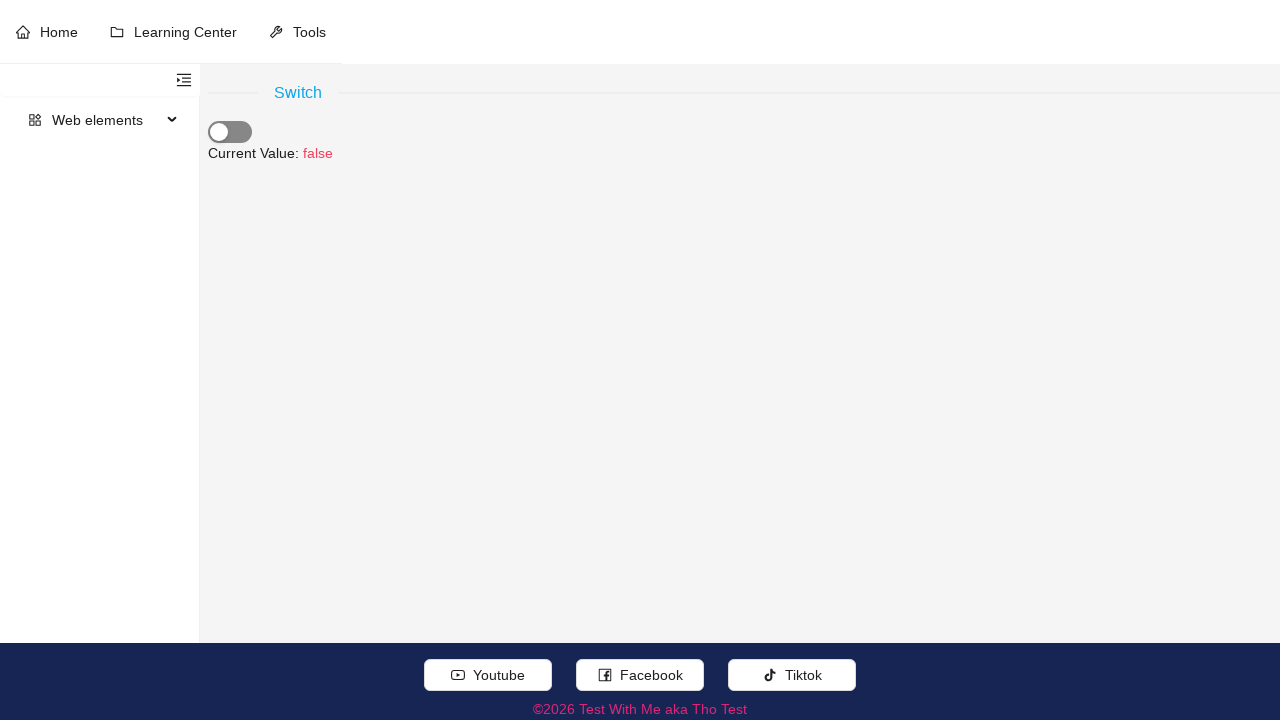